Tests JavaScript prompt dialog by clicking the prompt button, entering text, and accepting the prompt

Starting URL: http://the-internet.herokuapp.com/javascript_alerts

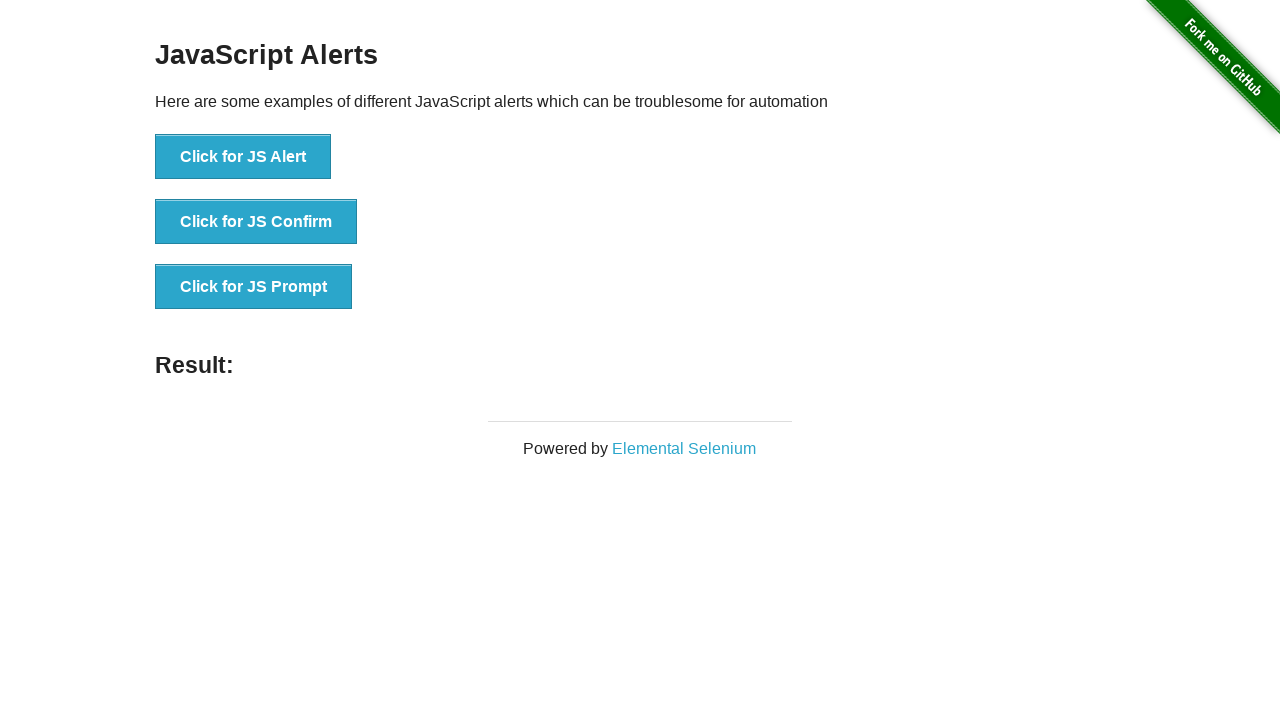

Set up dialog handler to accept prompt with 'Test input message'
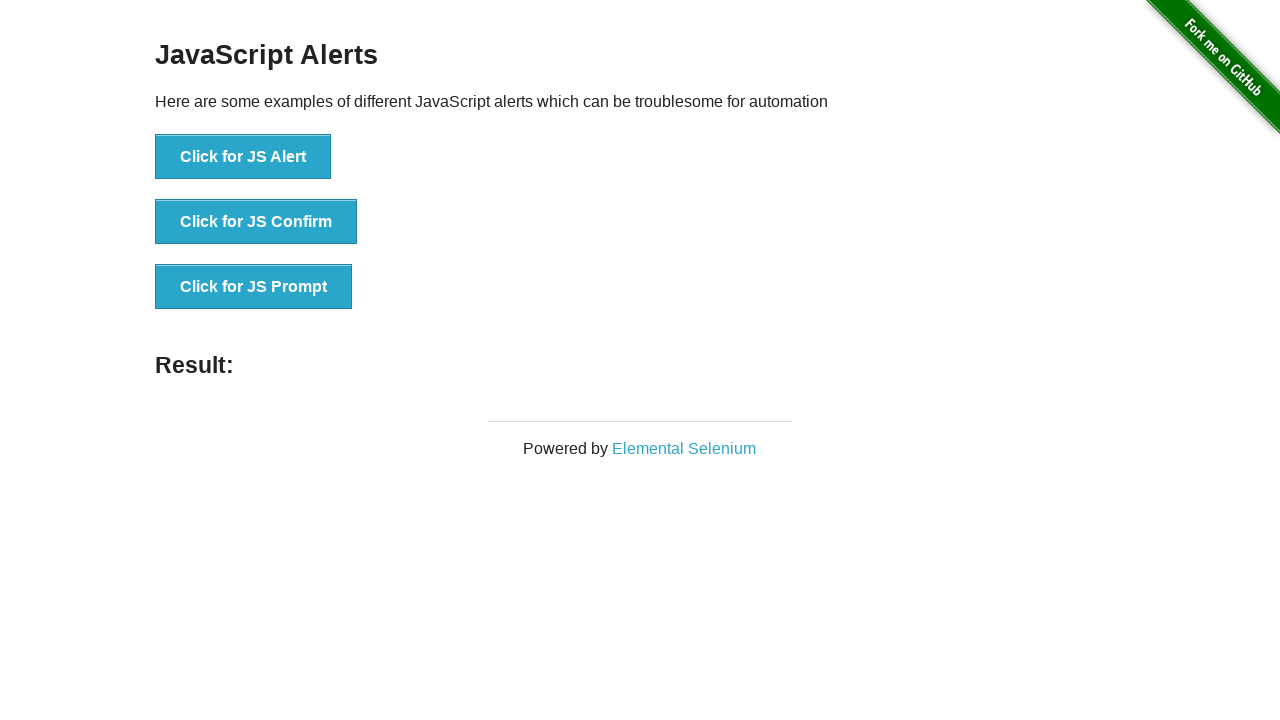

Clicked JS Prompt button to trigger prompt dialog at (254, 287) on xpath=//button[@onclick='jsPrompt()']
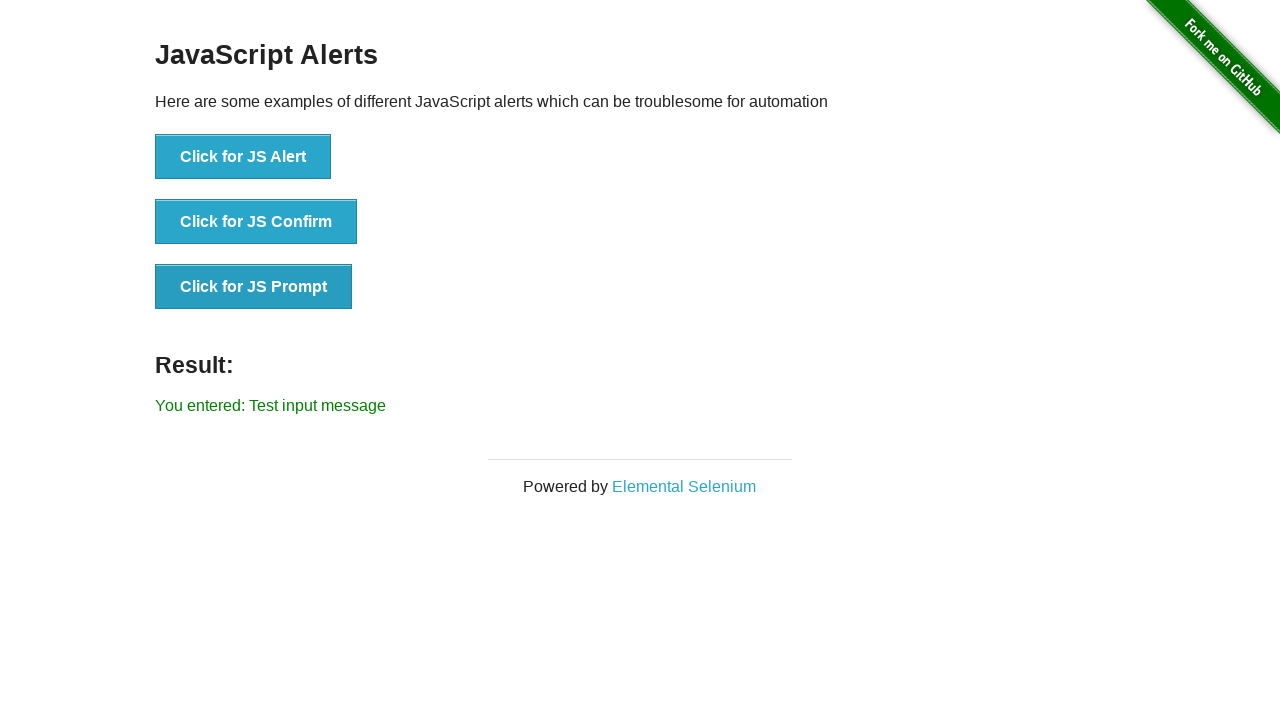

Waited for result text to appear on page
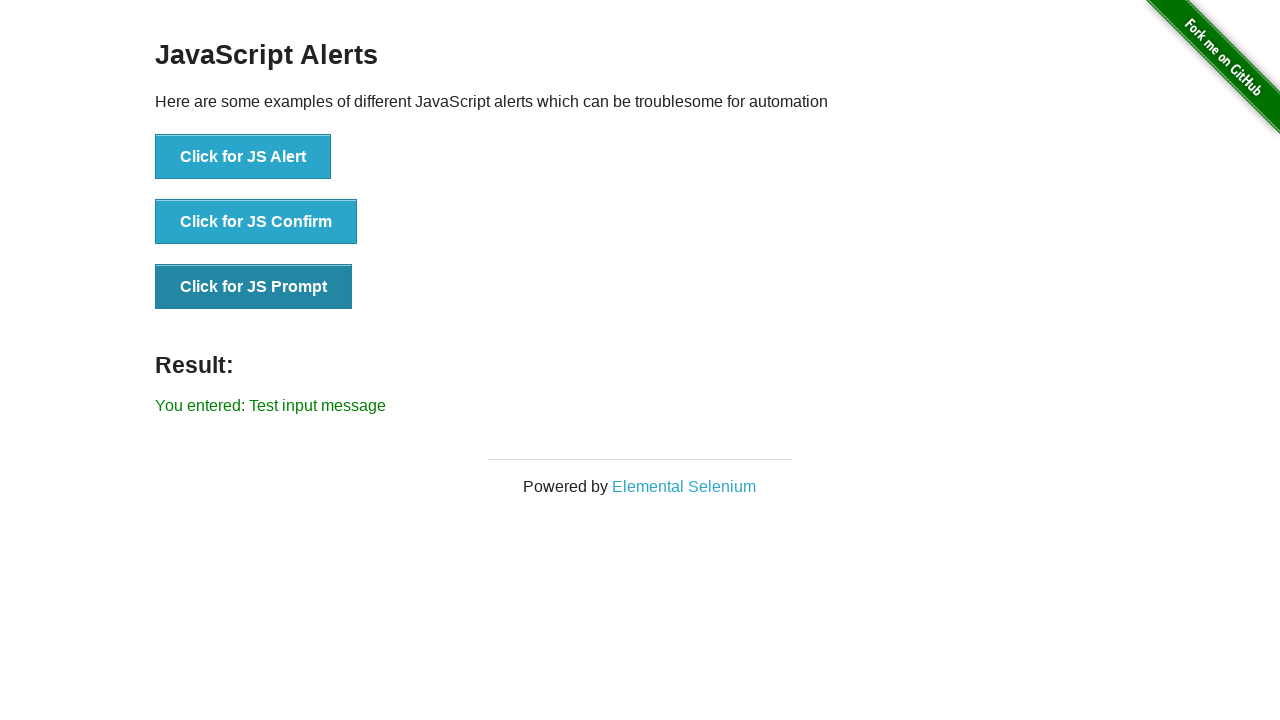

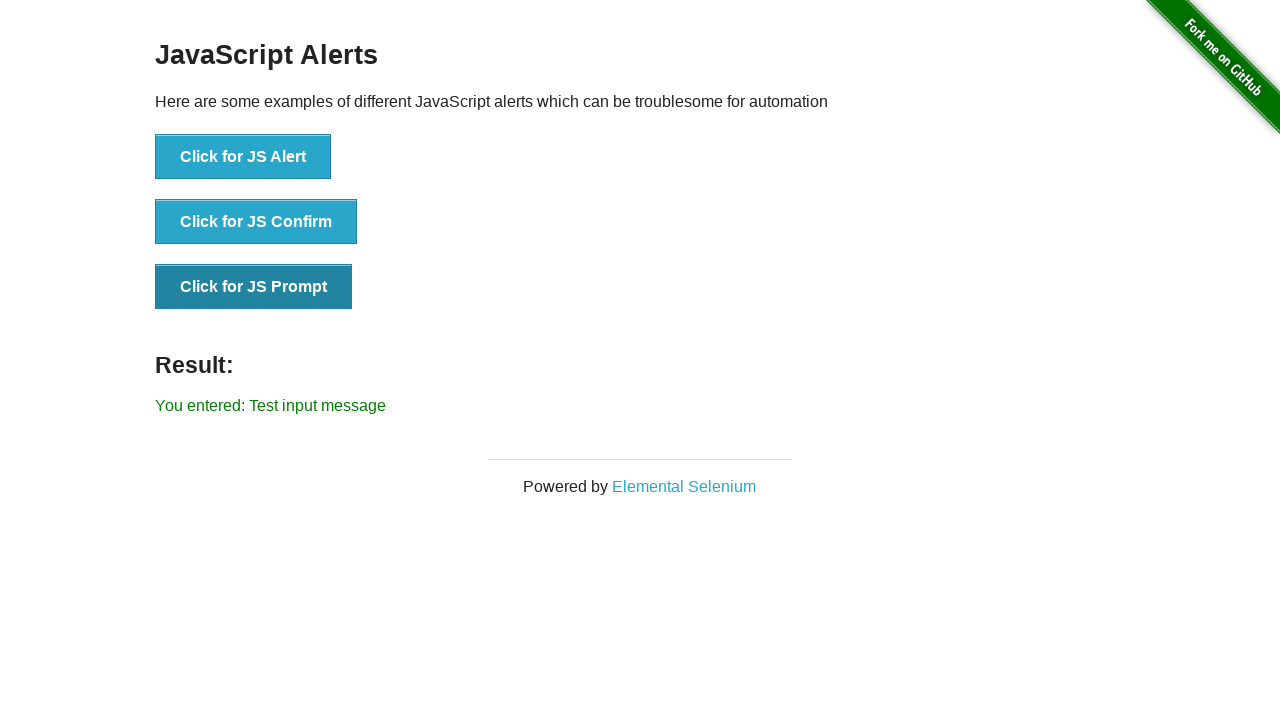